Tests that clicking the "Cursos" link in the main navigation correctly redirects to the courses page and verifies the page title.

Starting URL: https://www.freerangetesters.com/

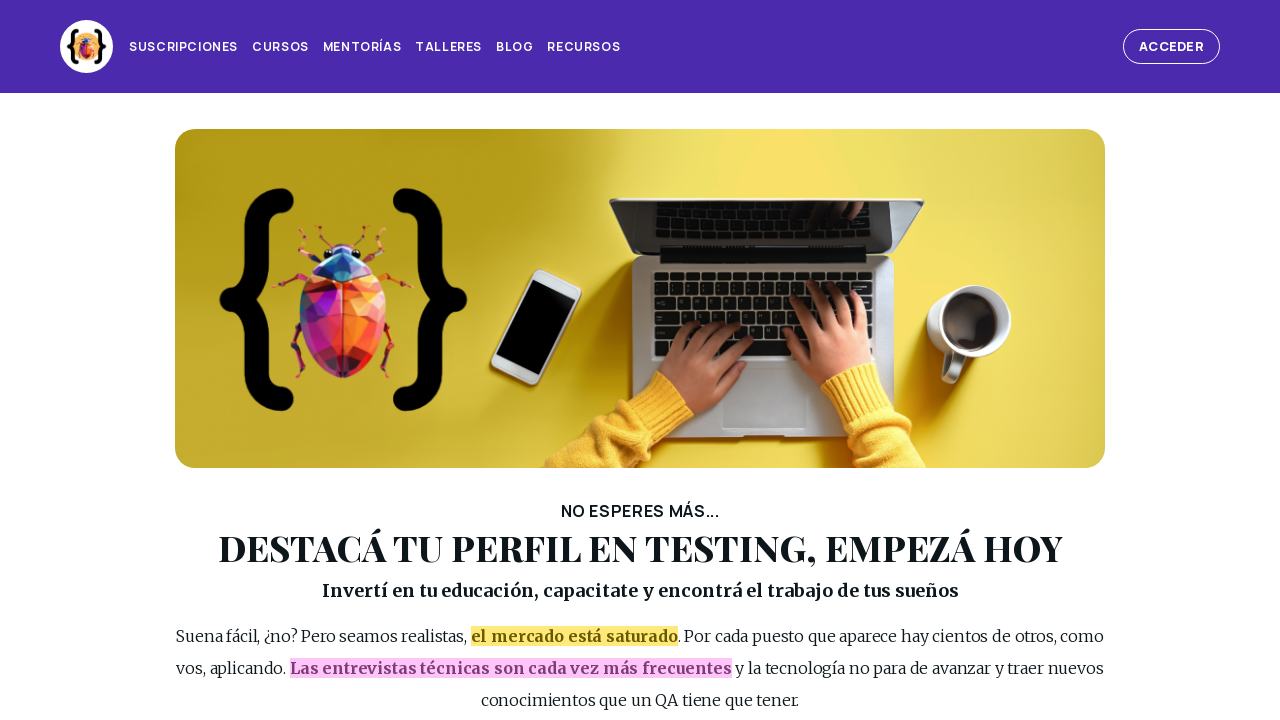

Clicked 'Cursos' link in main navigation header at (280, 47) on #page_header >> internal:role=link[name="Cursos"s]
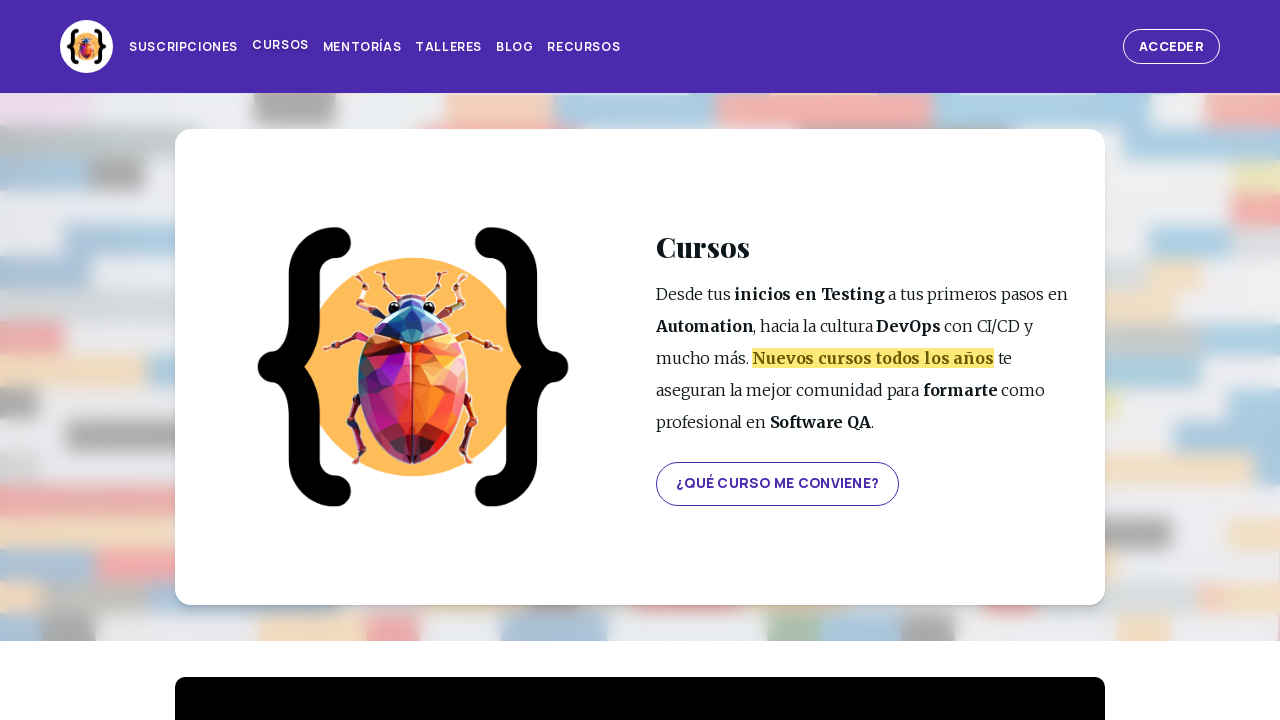

Navigation to courses page completed
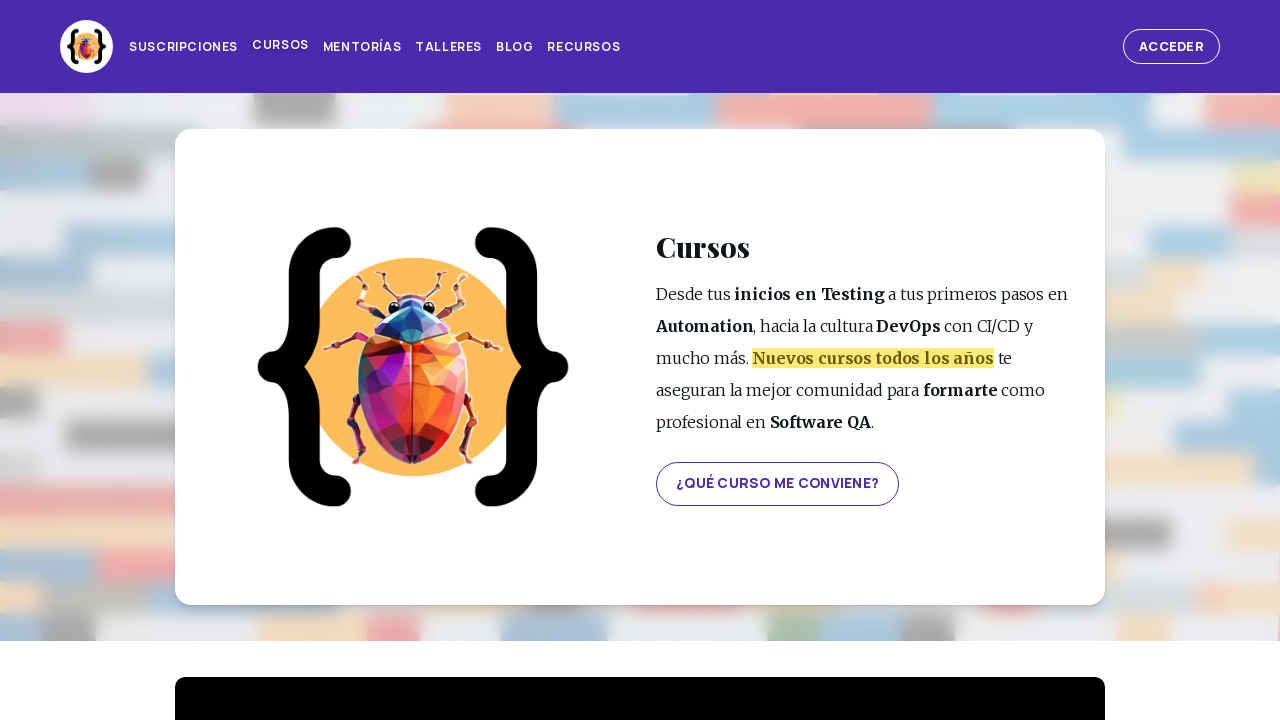

Verified page title is 'Cursos'
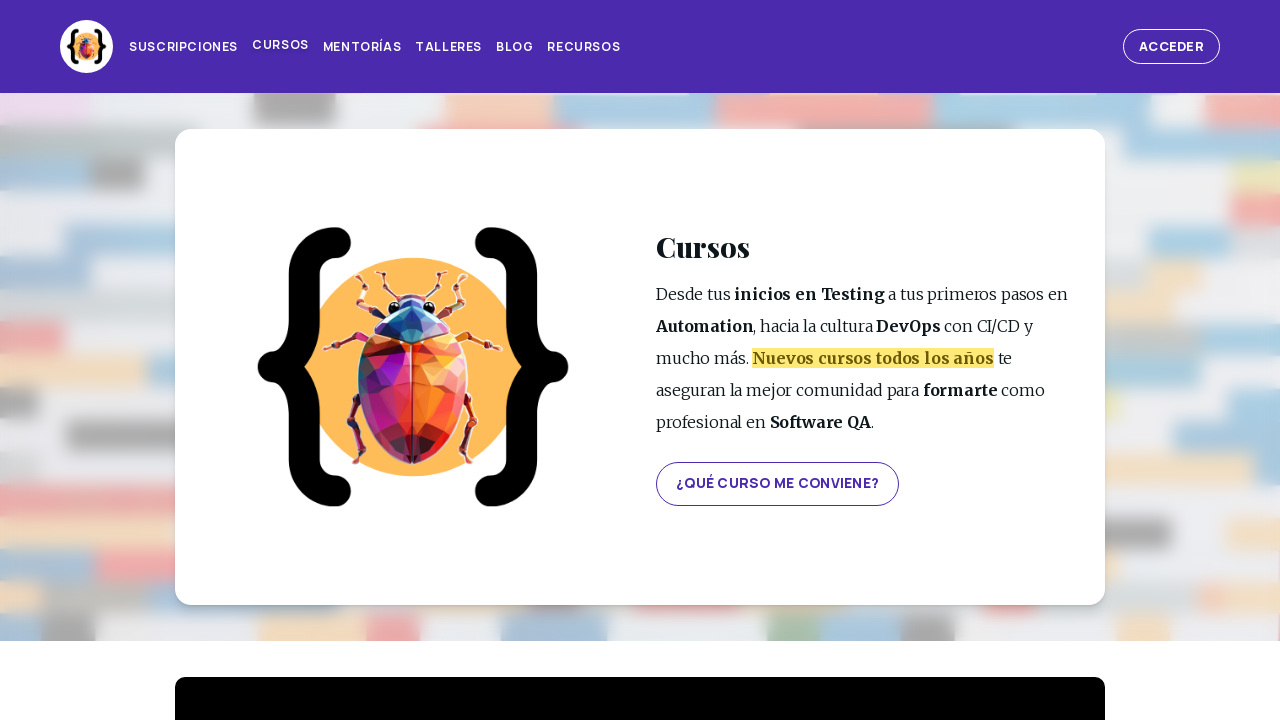

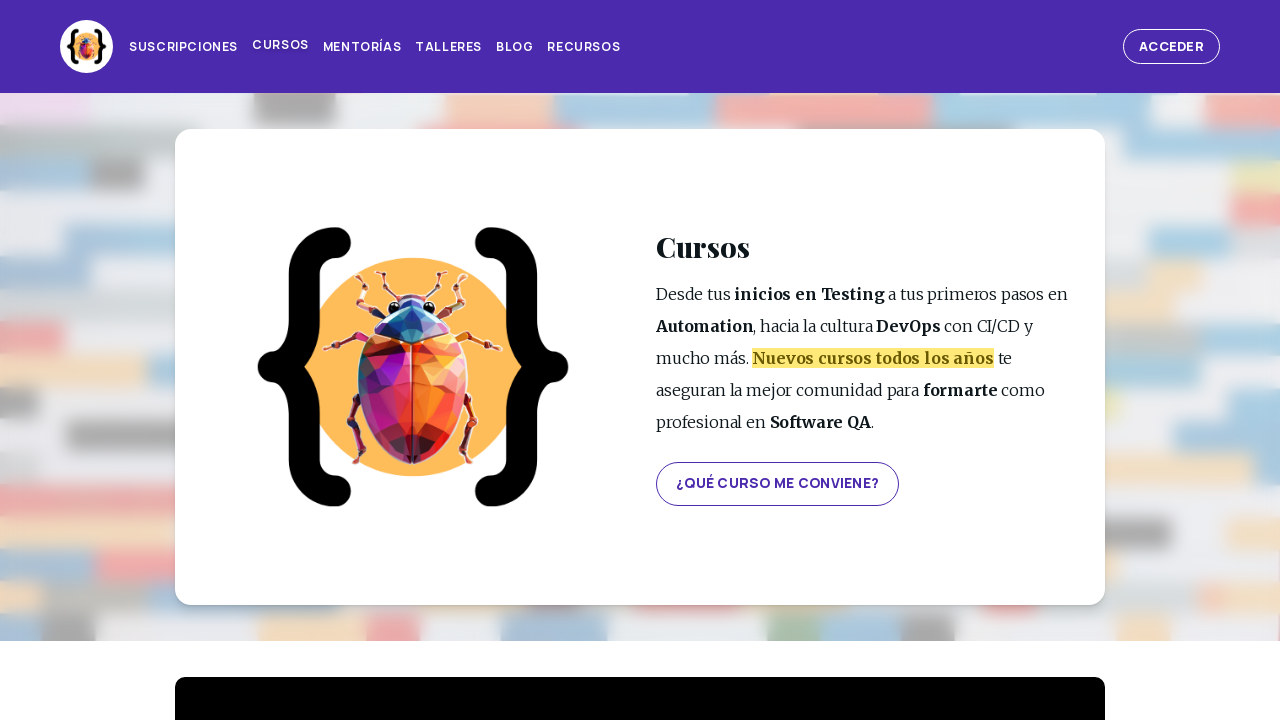